Tests window switching functionality by clicking a button that opens a new browser window, then switching to the new window and verifying that a sign-in button element is present and enabled.

Starting URL: https://www.w3schools.com/jsref/tryit.asp?filename=tryjsref_win_open

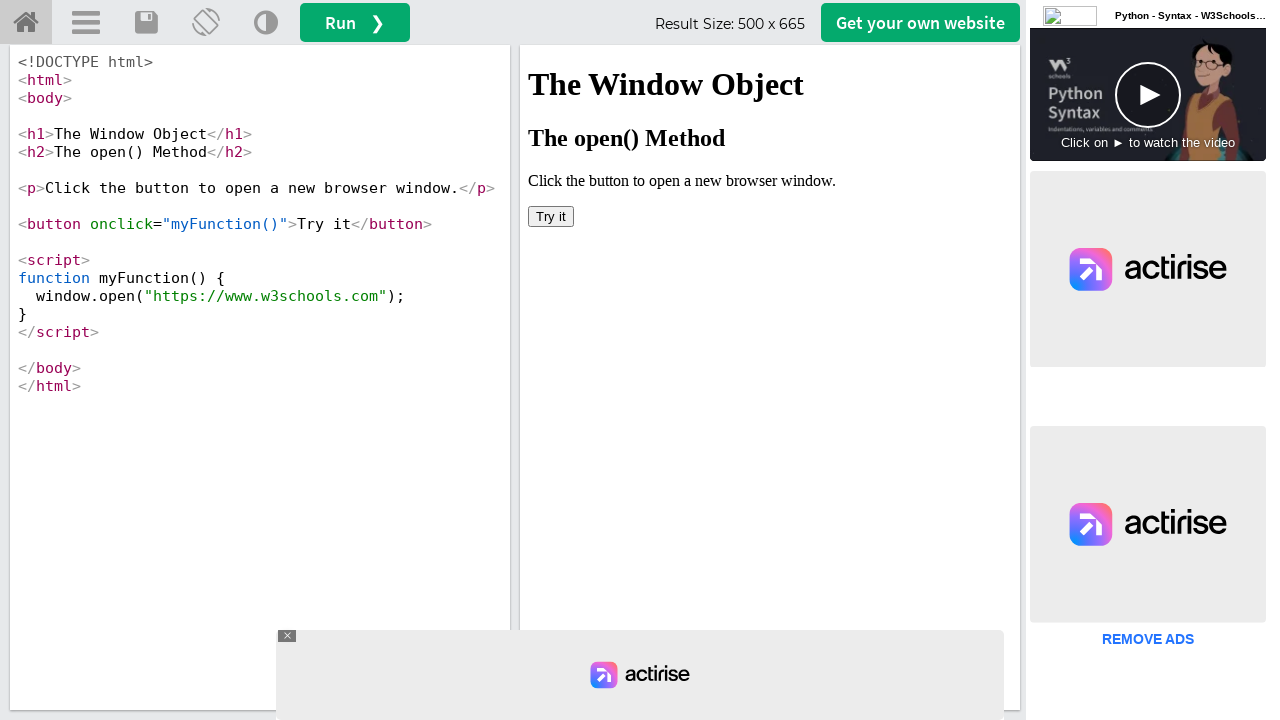

Located iframe containing demo content
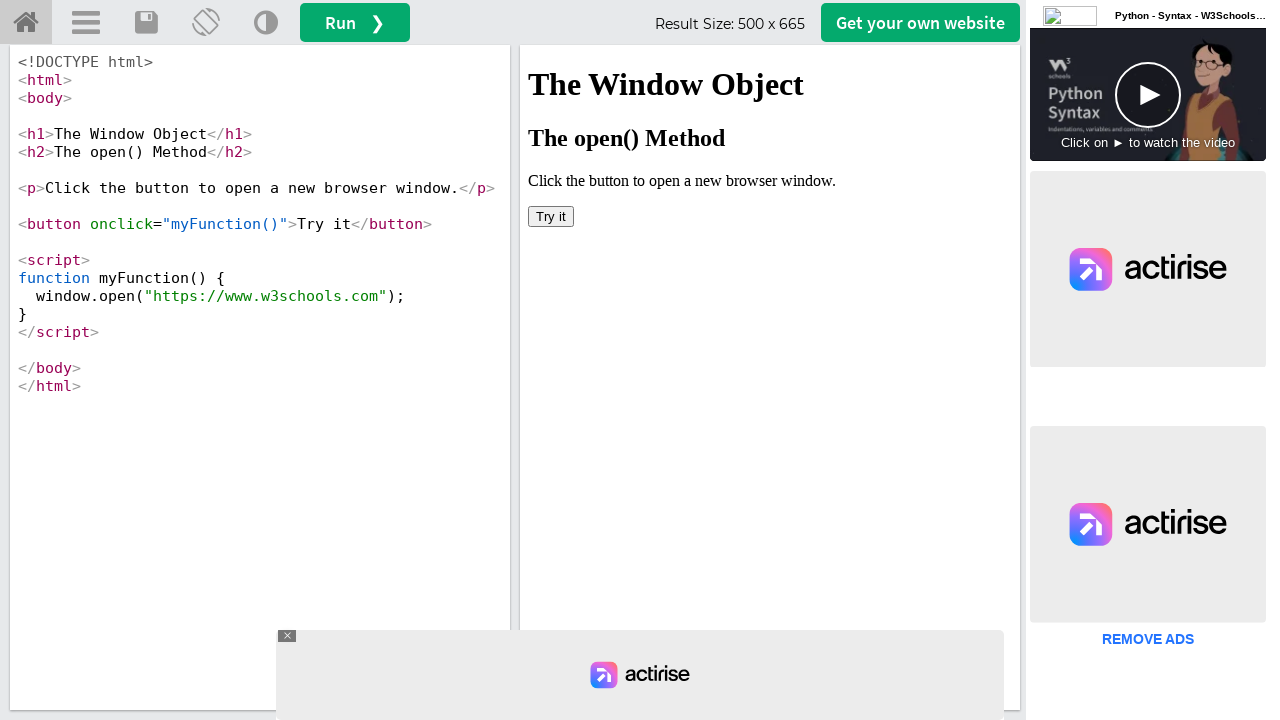

Clicked button to open new window at (551, 216) on #iframeResult >> internal:control=enter-frame >> xpath=/html/body/button
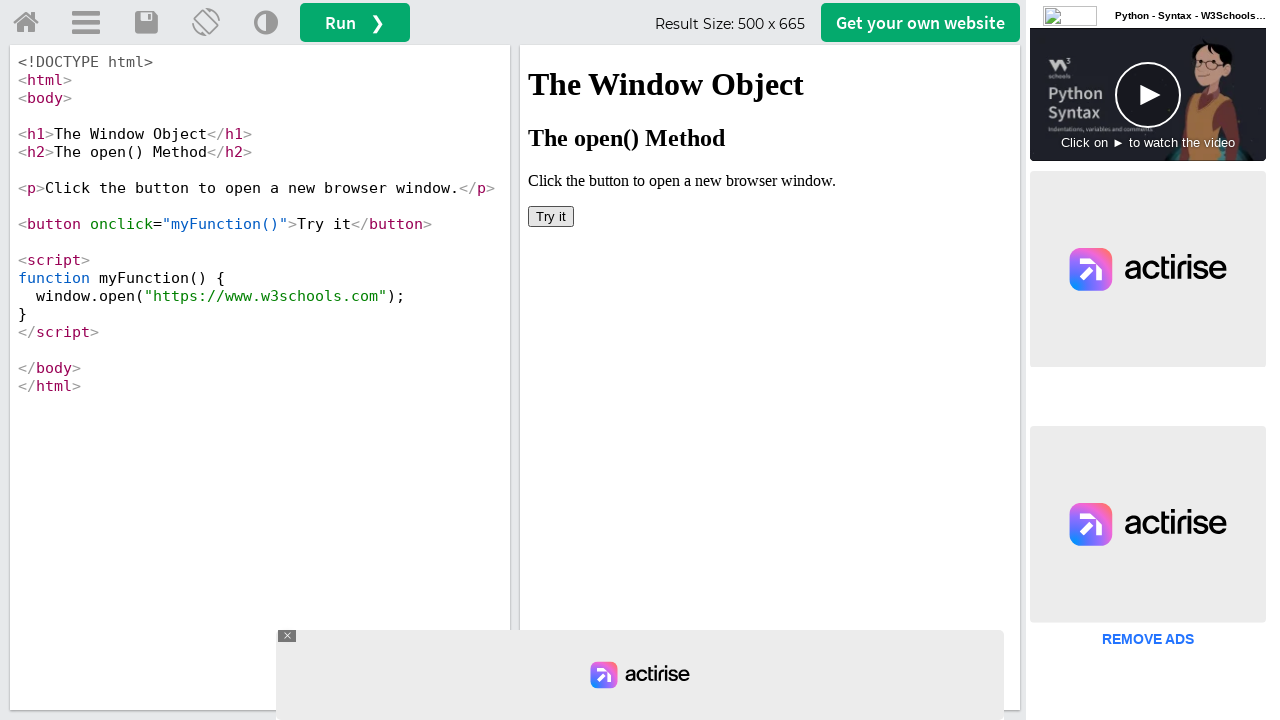

Captured new window/page reference
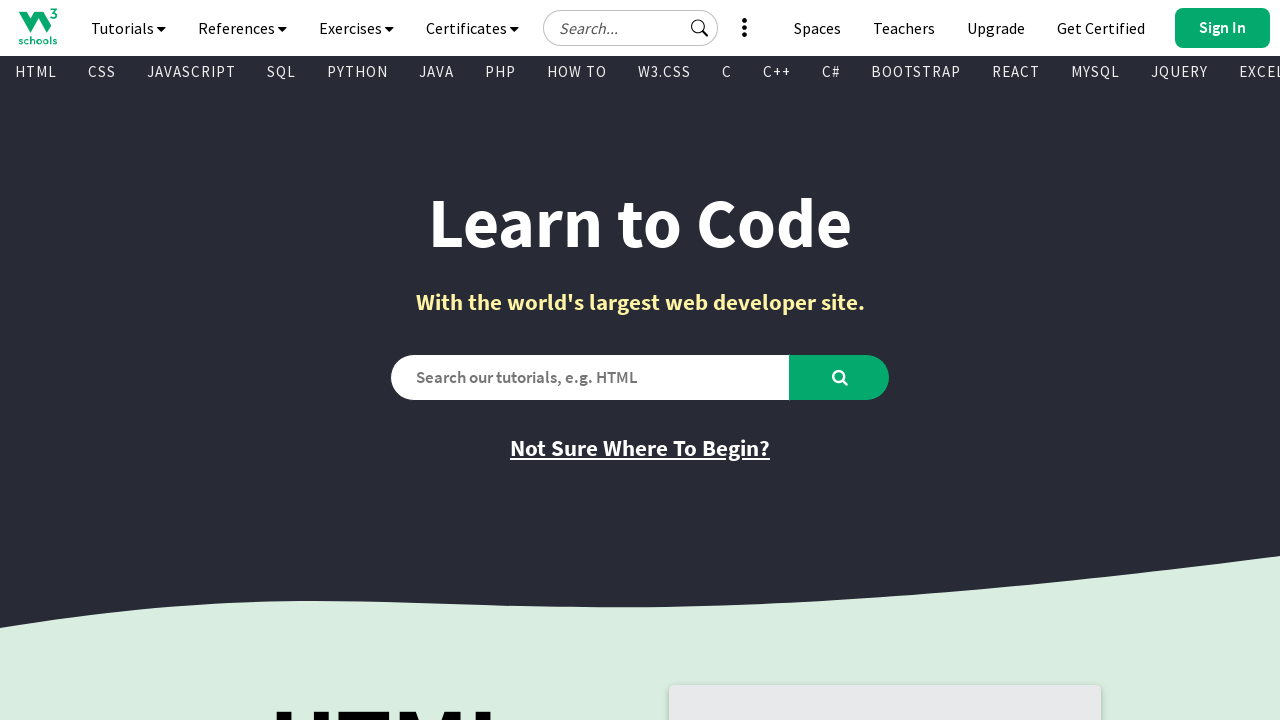

New window fully loaded
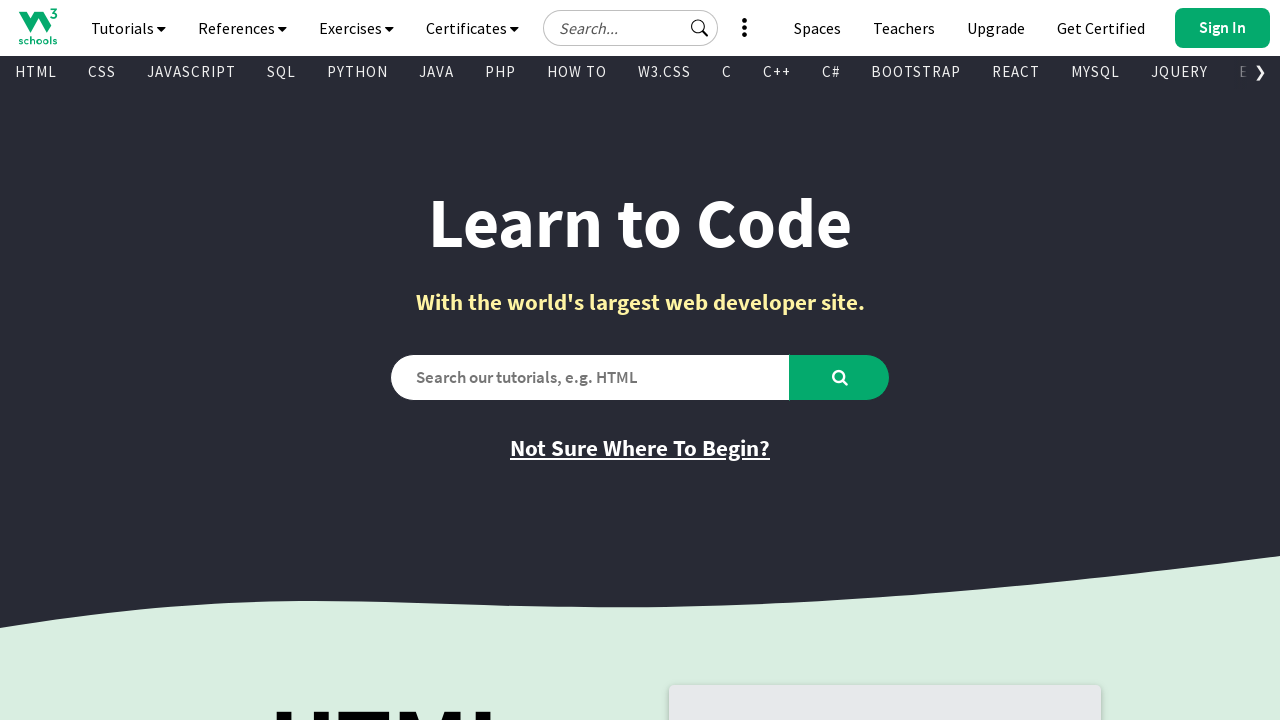

Located sign-in button element
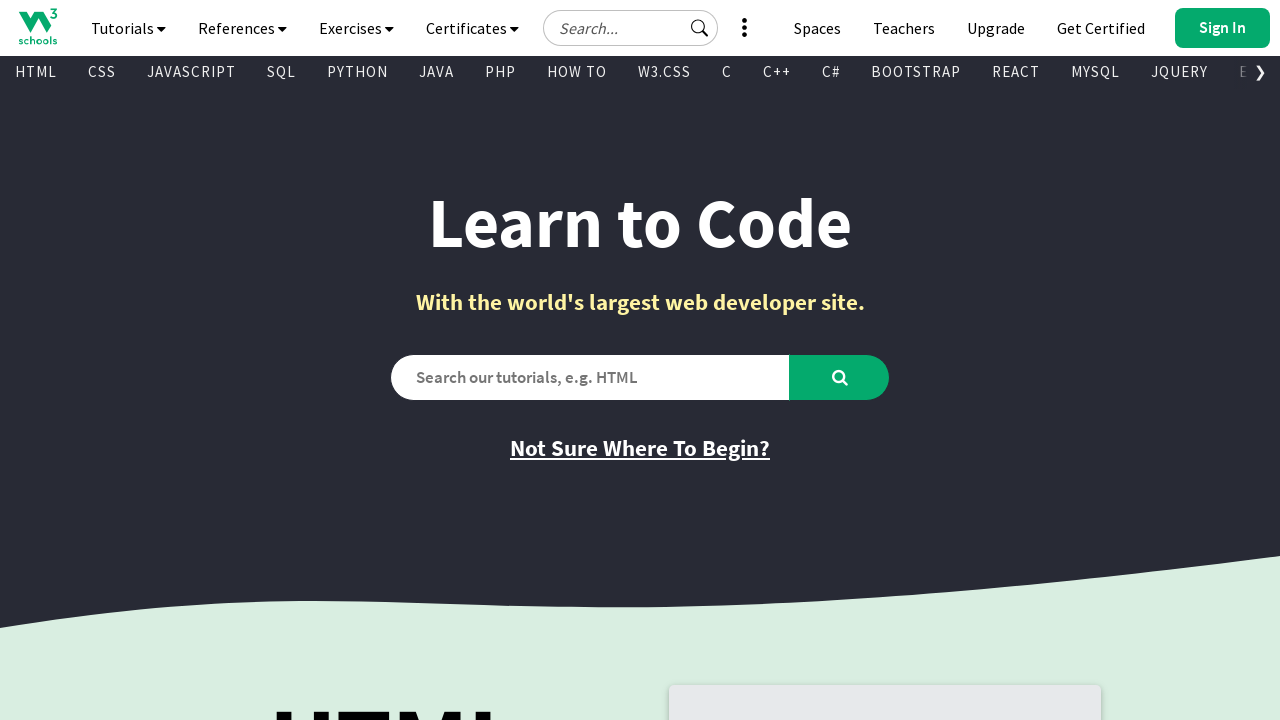

Sign-in button became visible
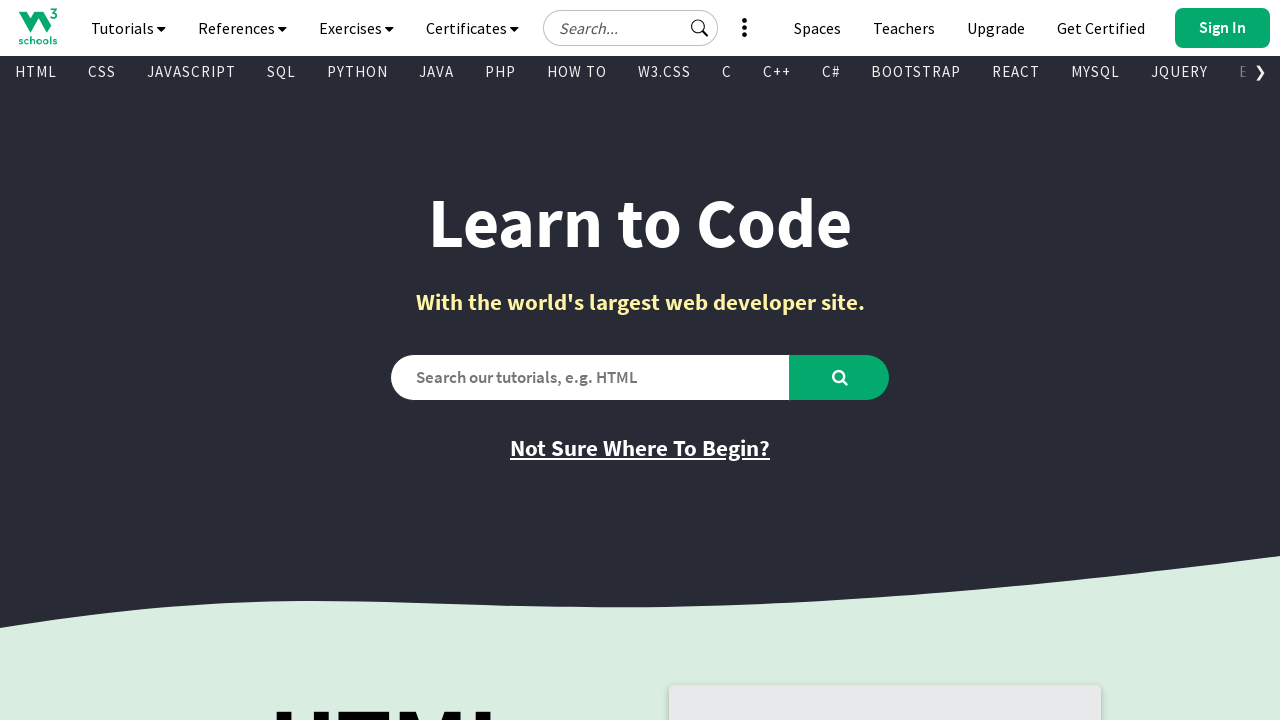

Verified sign-in button is enabled
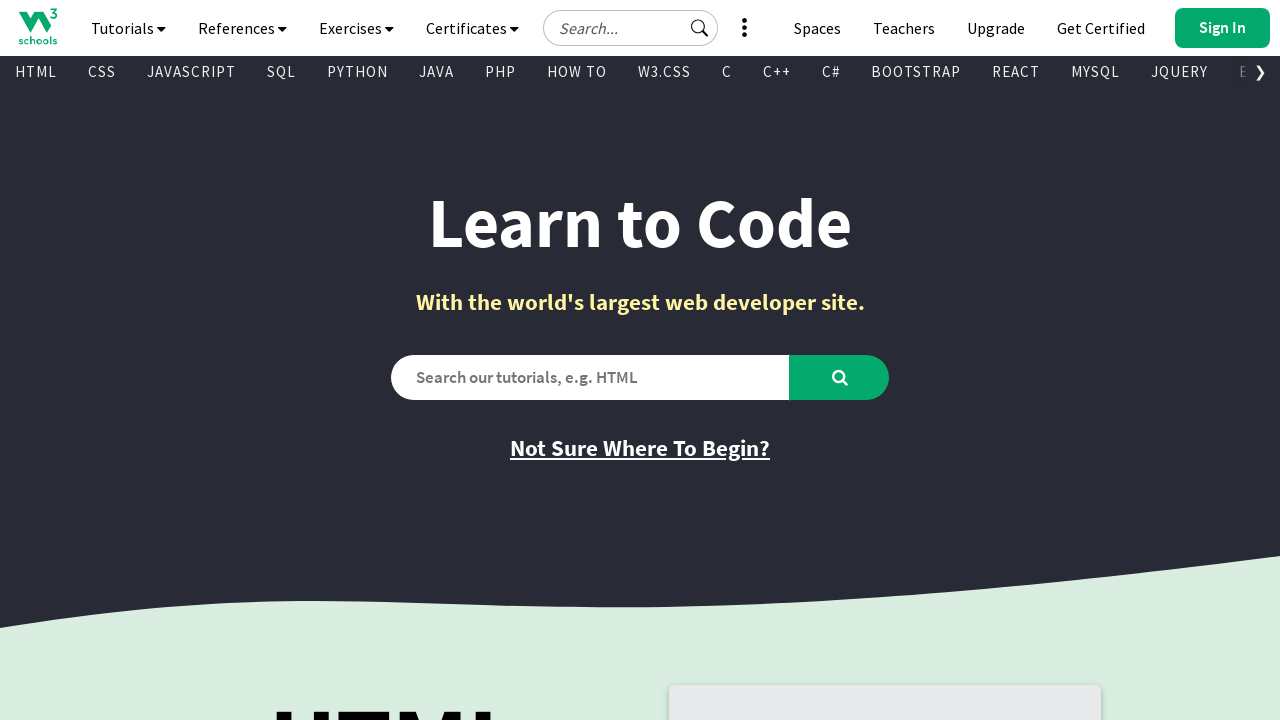

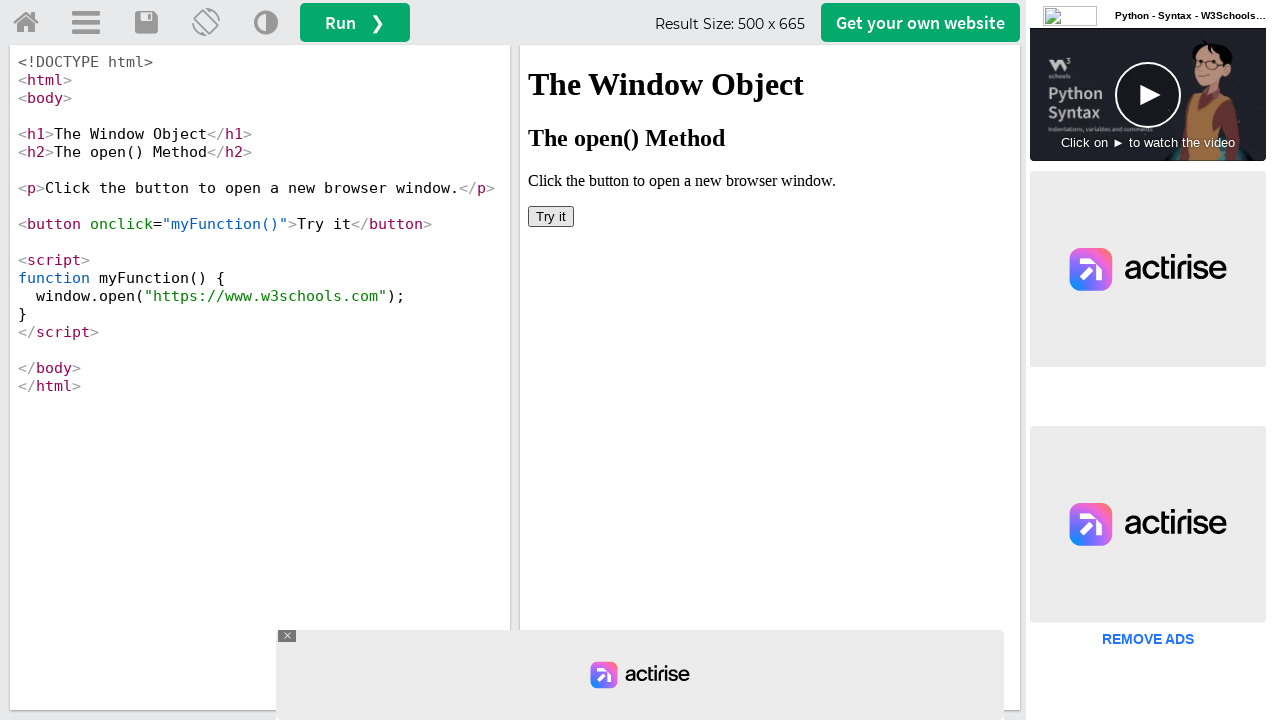